Tests that navigating to Browse Languages and then the 0-9 submenu displays languages that start with numbers.

Starting URL: https://www.99-bottles-of-beer.net/

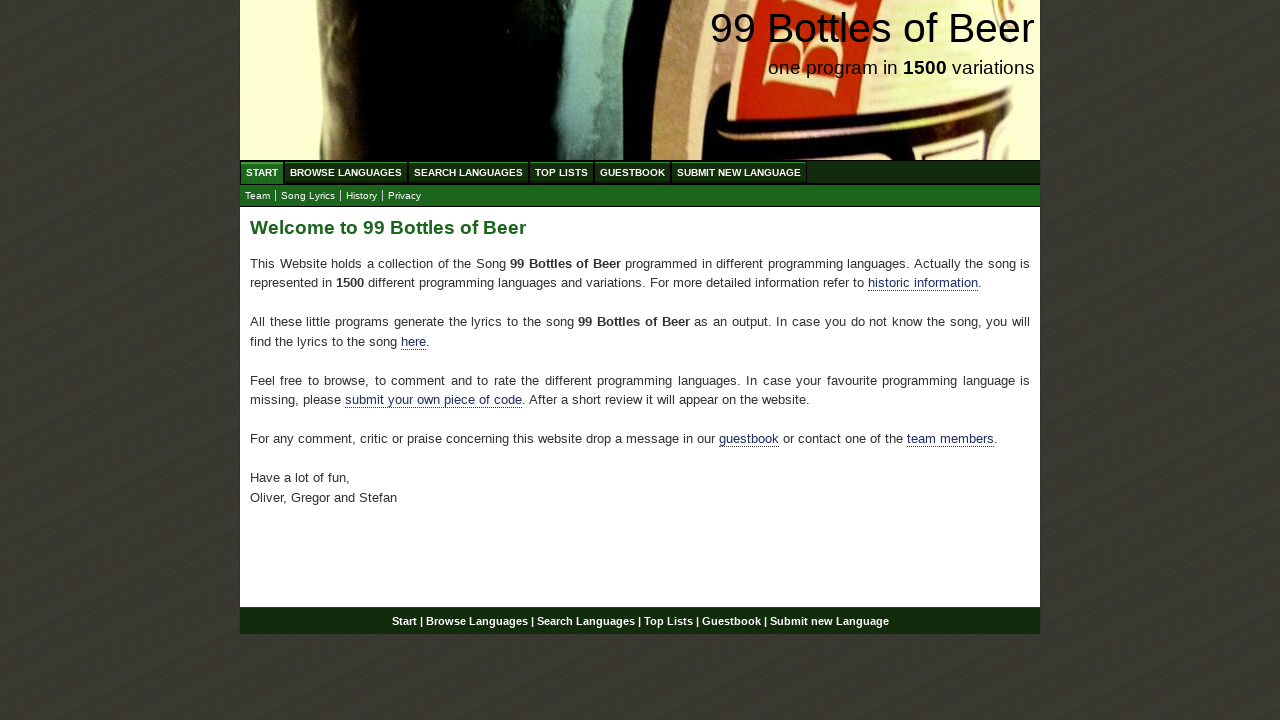

Clicked on Browse Languages menu at (346, 172) on text=Browse Languages
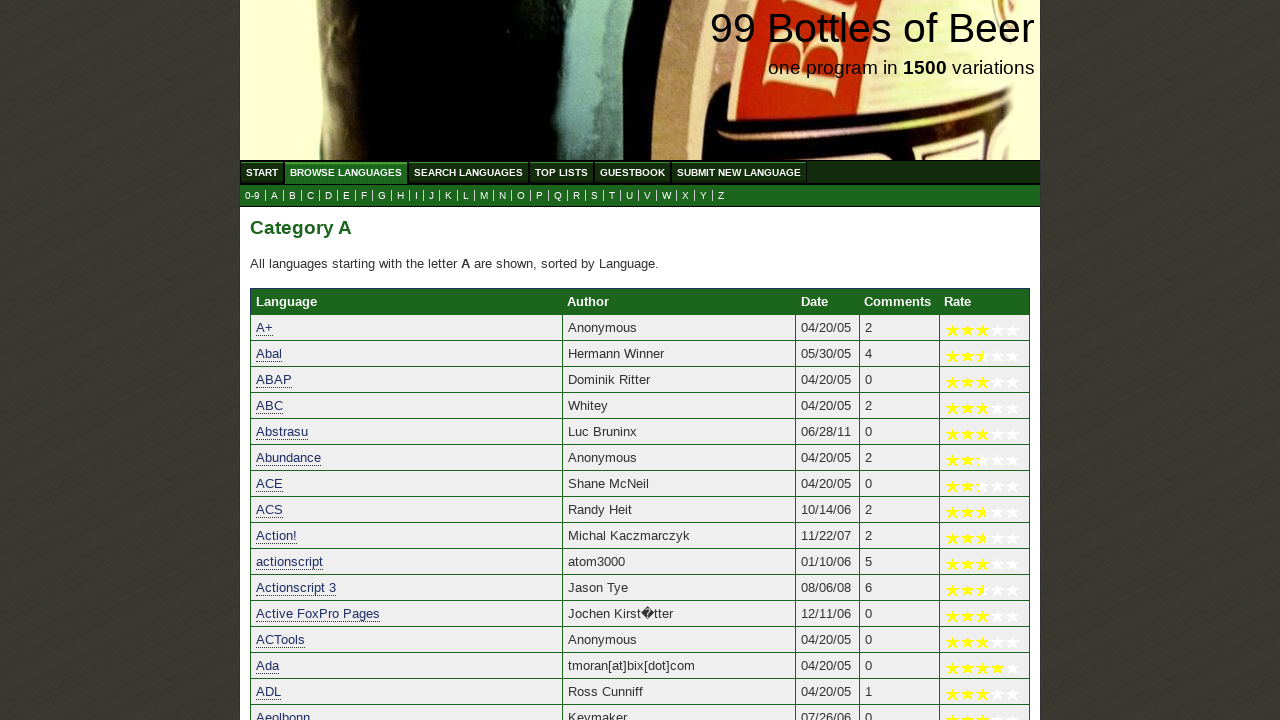

Clicked on 0-9 submenu at (252, 196) on text=0-9
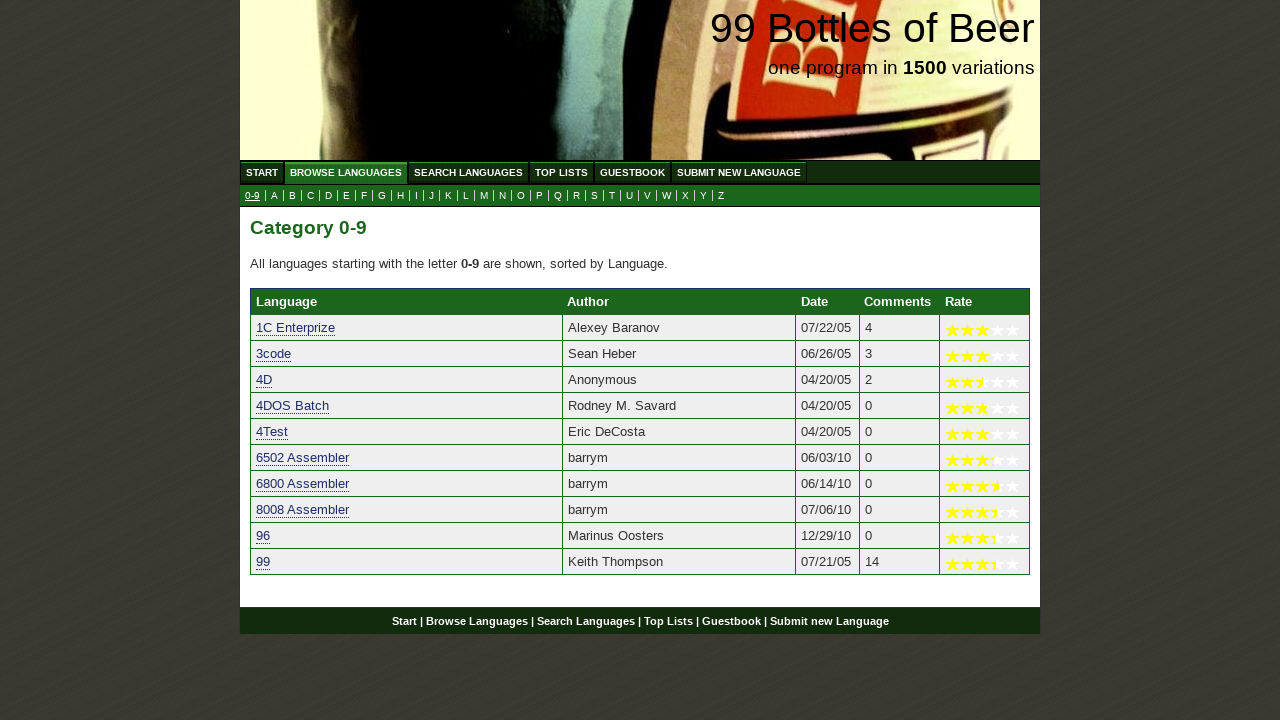

Category table loaded with languages starting with numbers
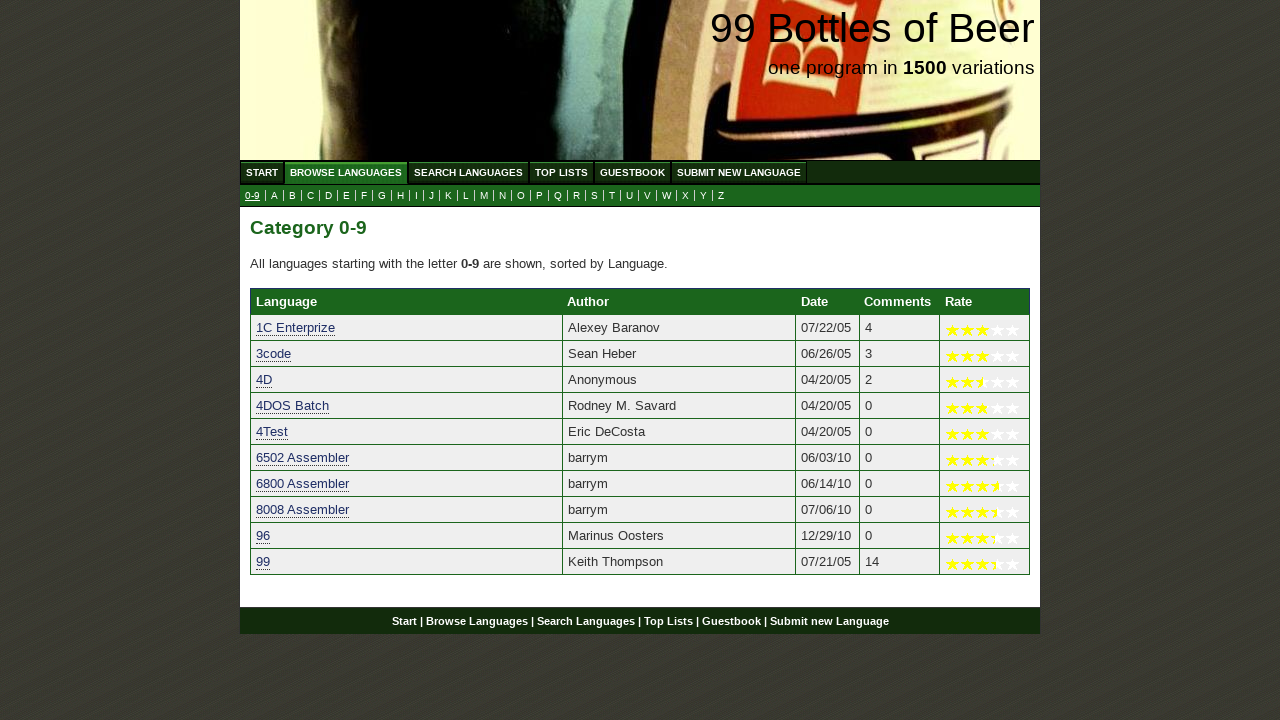

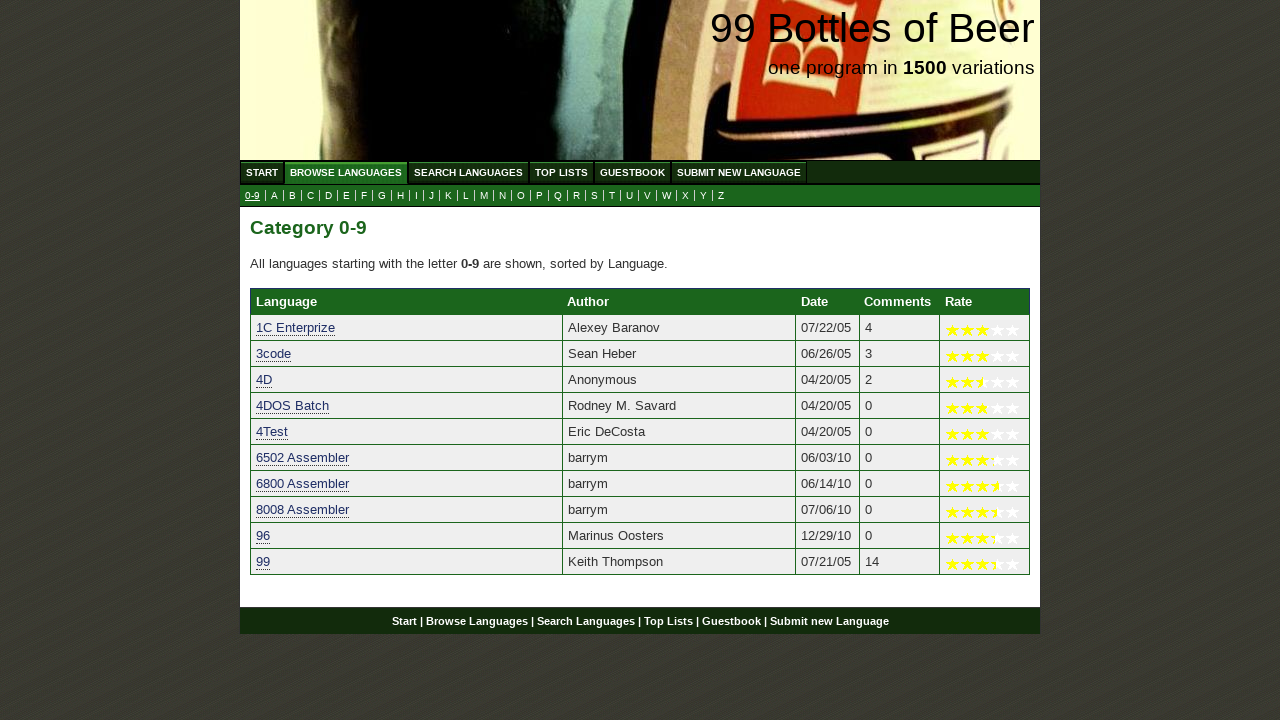